Tests browser alert handling by clicking a button that triggers an alert and then accepting/dismissing the alert dialog

Starting URL: https://www.leafground.com/alert.xhtml

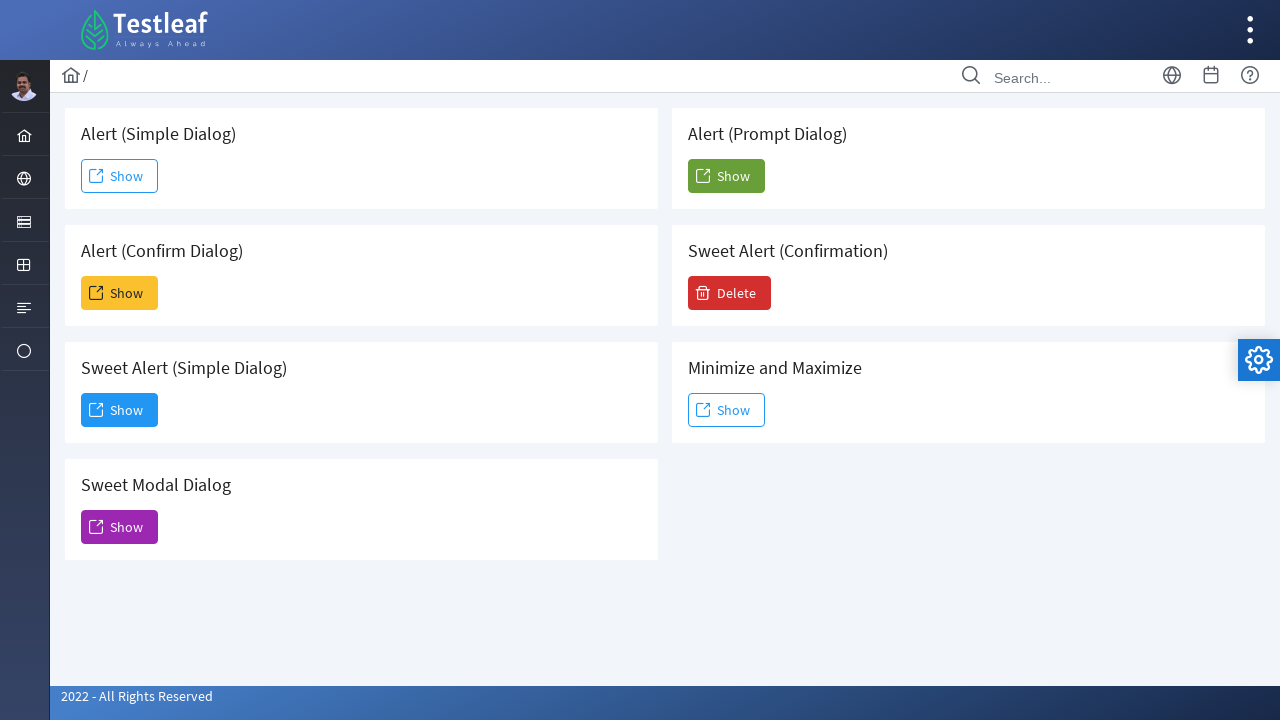

Located all buttons with class 'ui-button-text ui-c'
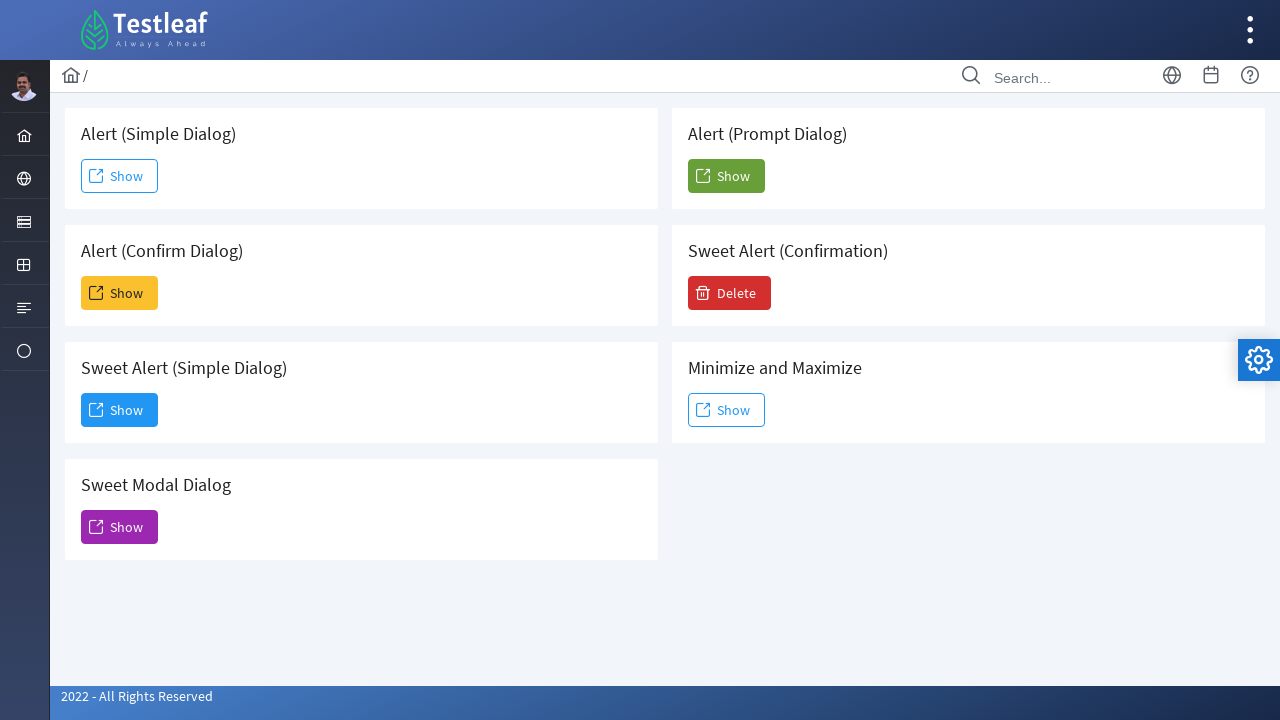

Clicked the second button to trigger the alert at (120, 293) on xpath=//*[@class='ui-button-text ui-c'] >> nth=1
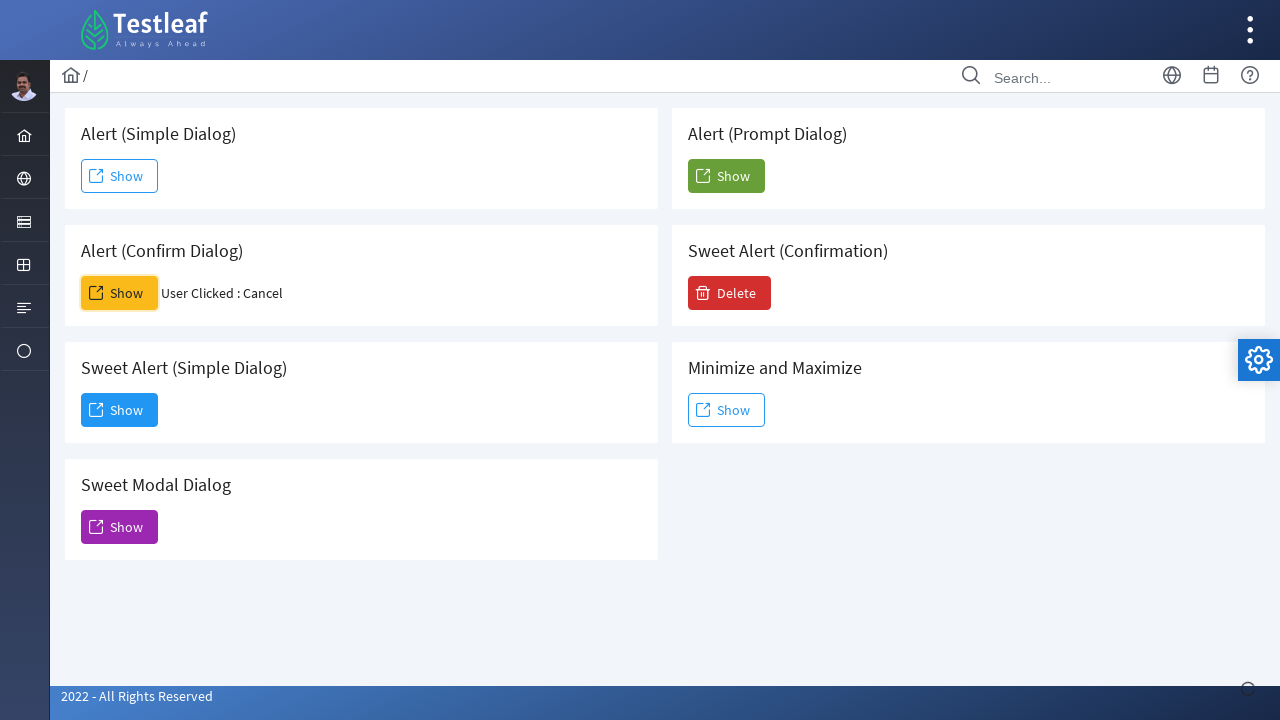

Set up dialog handler to accept alerts
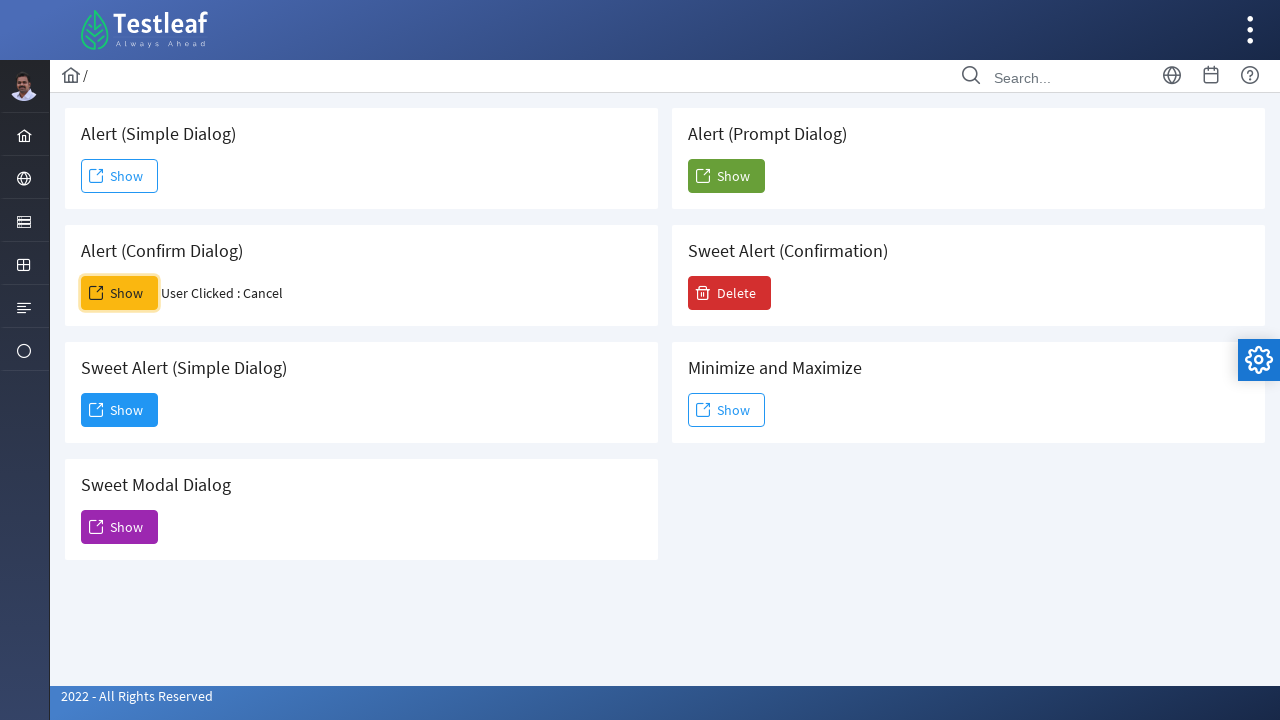

Waited 1000ms for alert to be processed
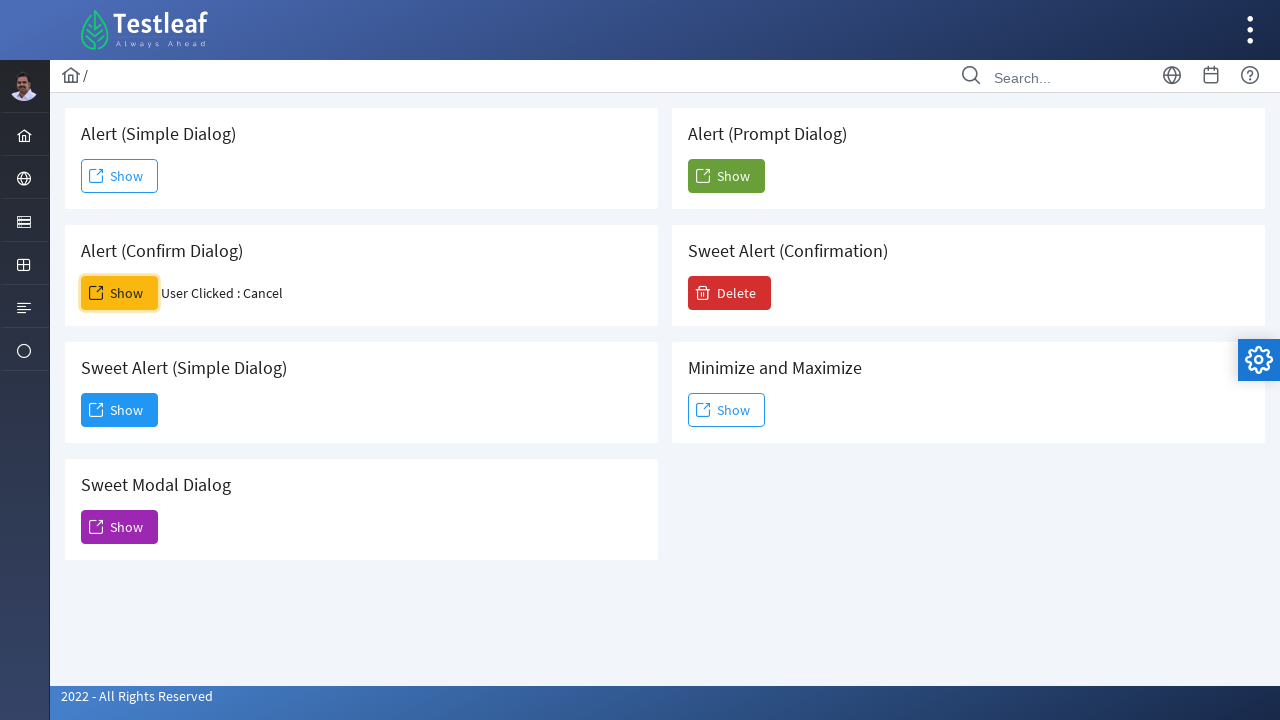

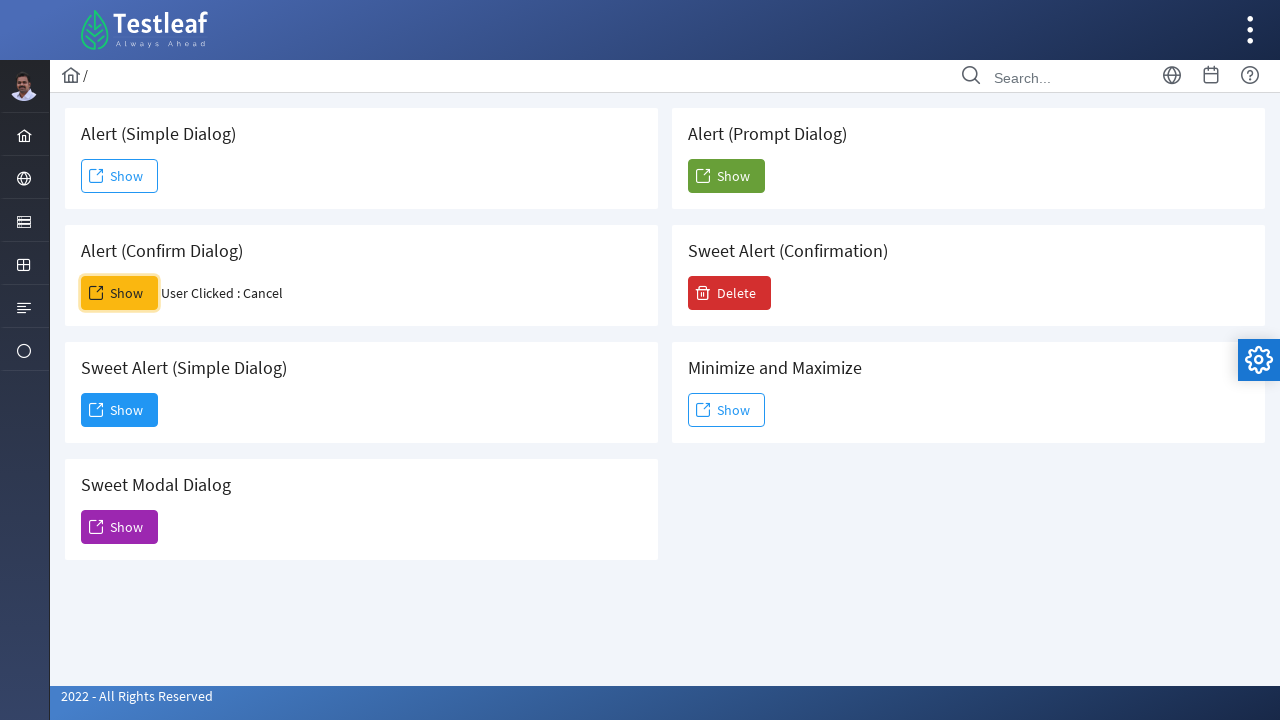